Tests a web form by entering text into a textbox and clicking the submit button, then verifying a confirmation message appears.

Starting URL: https://www.selenium.dev/selenium/web/web-form.html

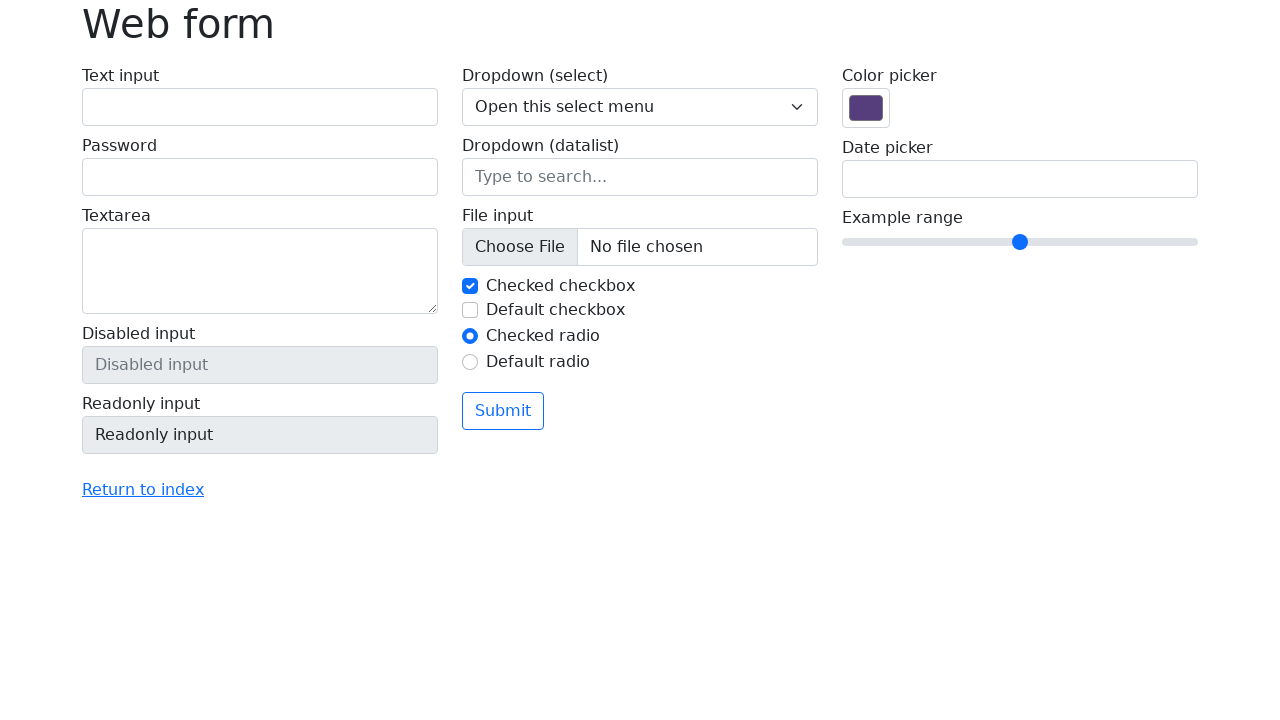

Filled text input field with 'Selenium' on input[name='my-text']
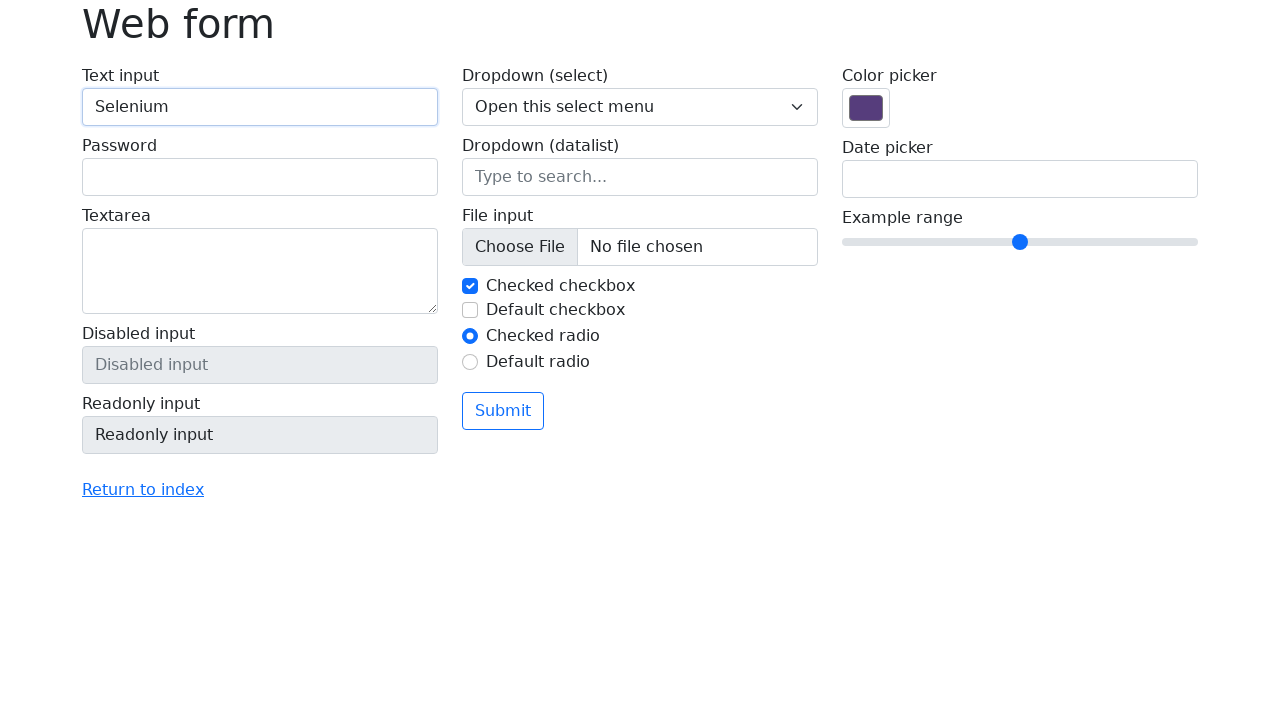

Clicked submit button at (503, 411) on button
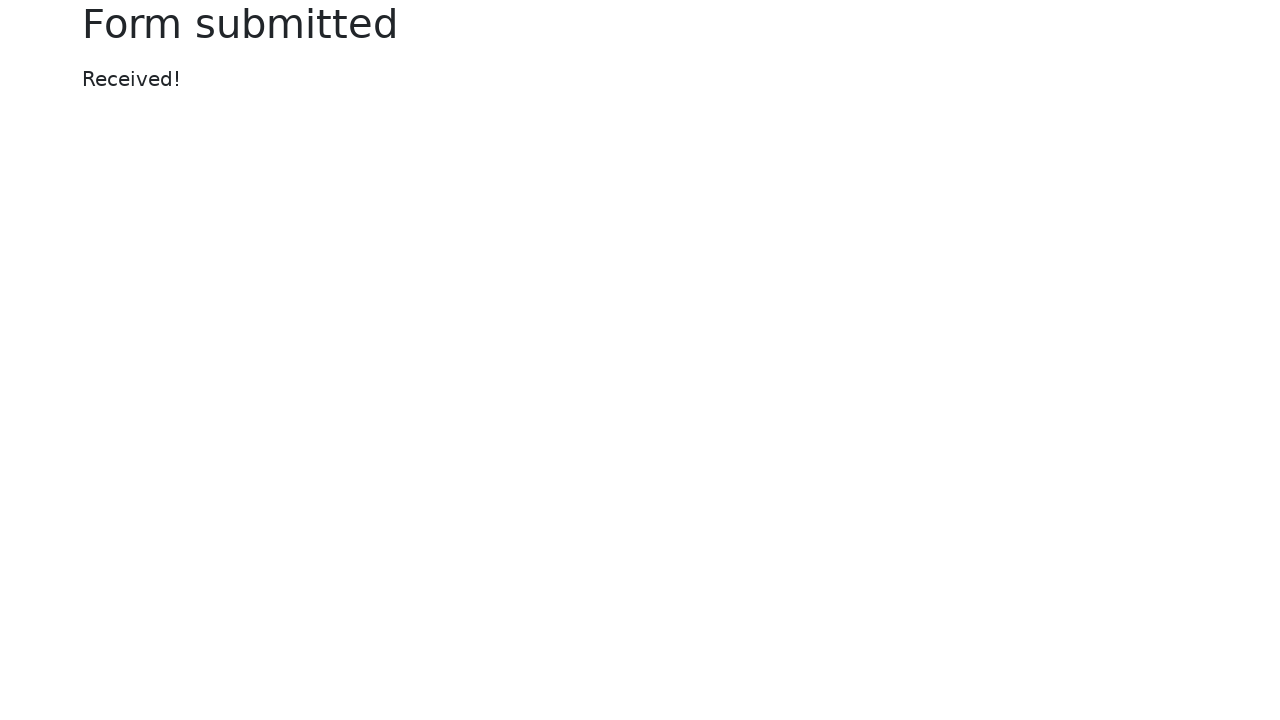

Confirmation message appeared
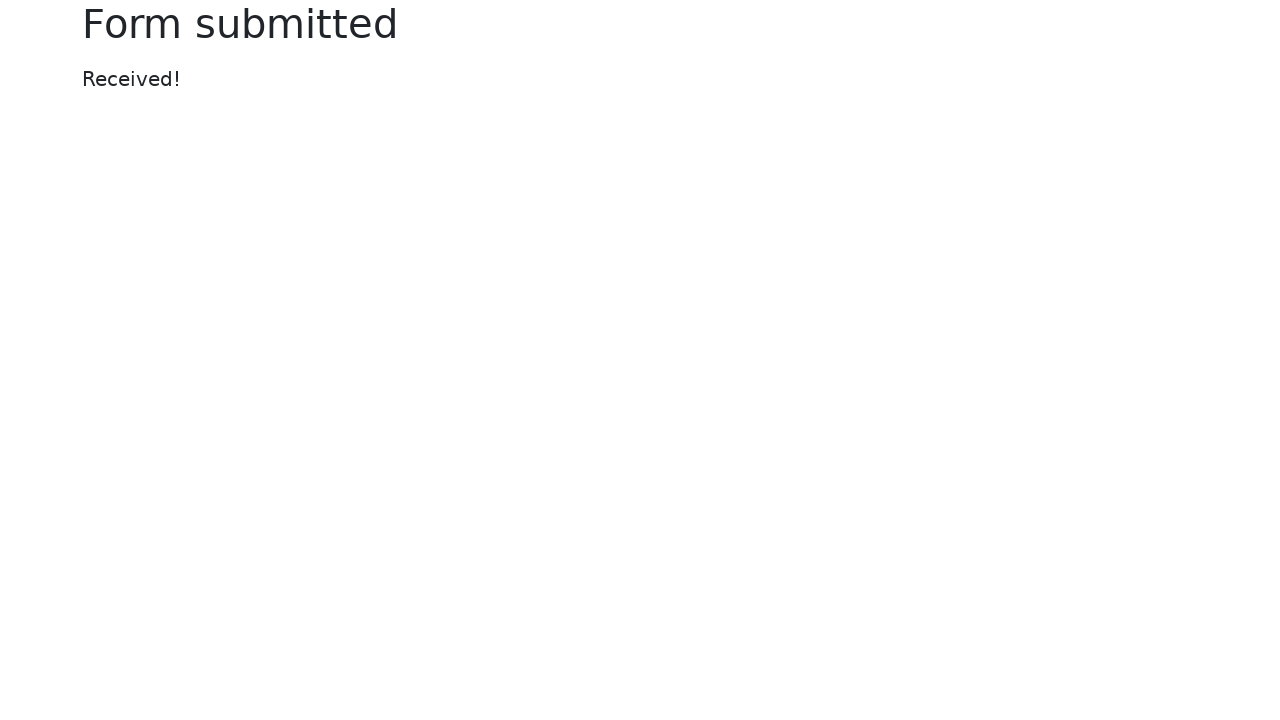

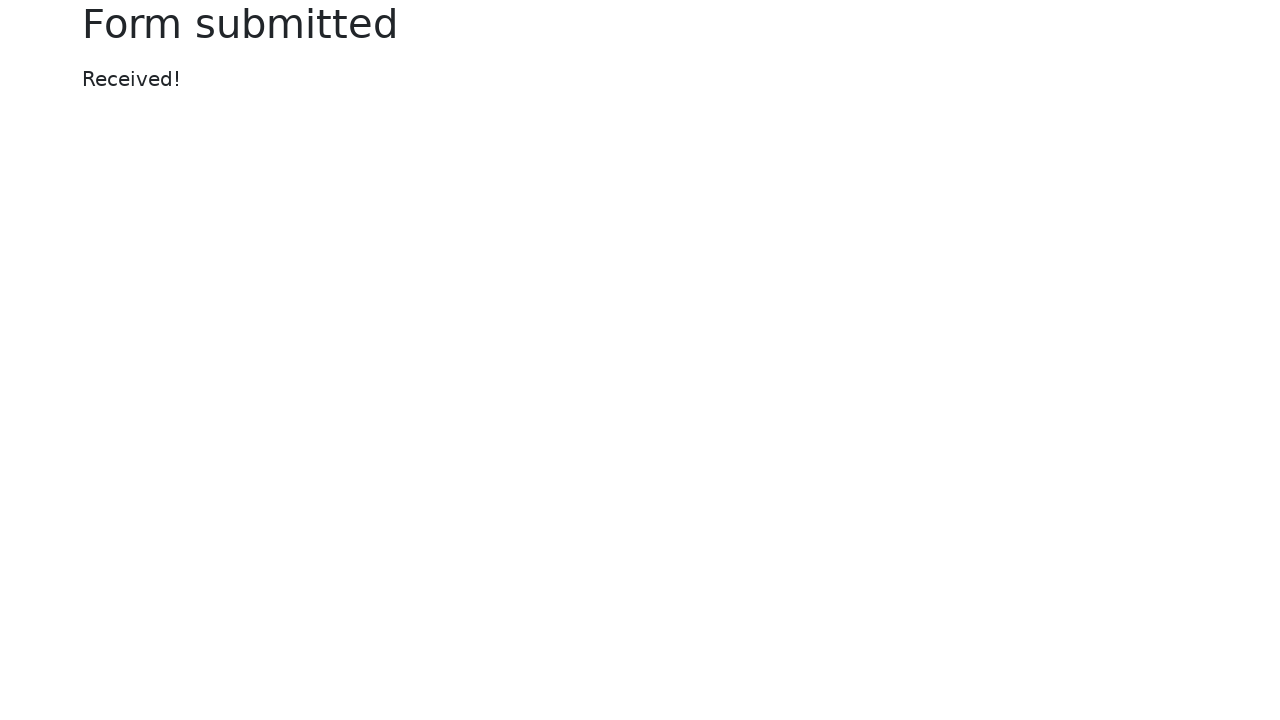